Tests dynamic loading functionality by clicking the Start button, waiting for the loading indicator to disappear, and verifying that "Hello World!" text is displayed

Starting URL: https://automationfc.github.io/dynamic-loading/

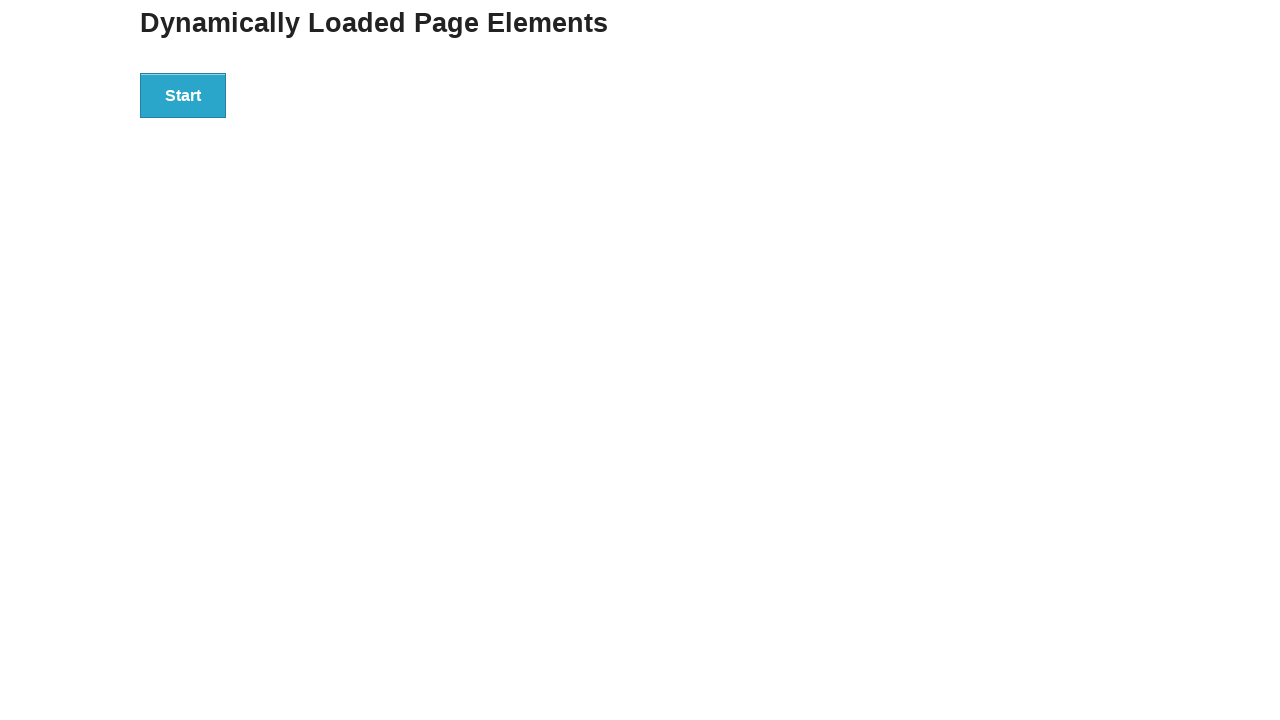

Clicked the Start button at (183, 95) on xpath=//*[text()='Start']
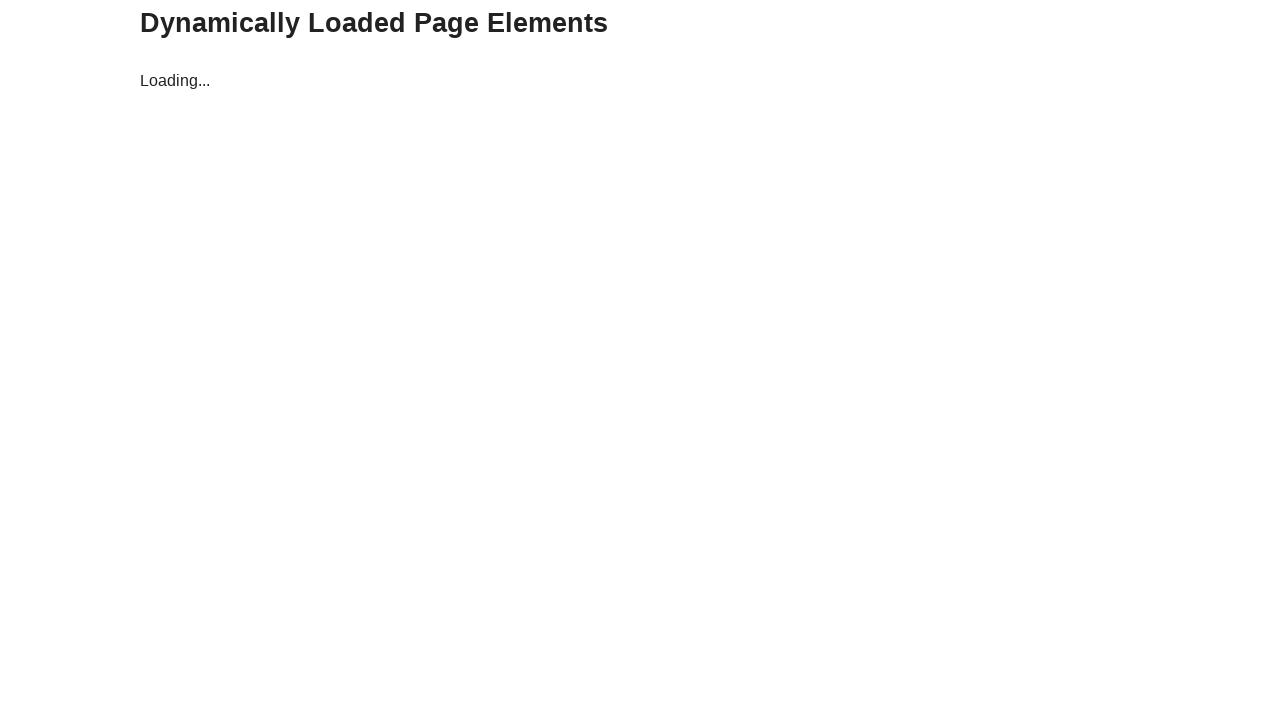

Waited for loading indicator to disappear
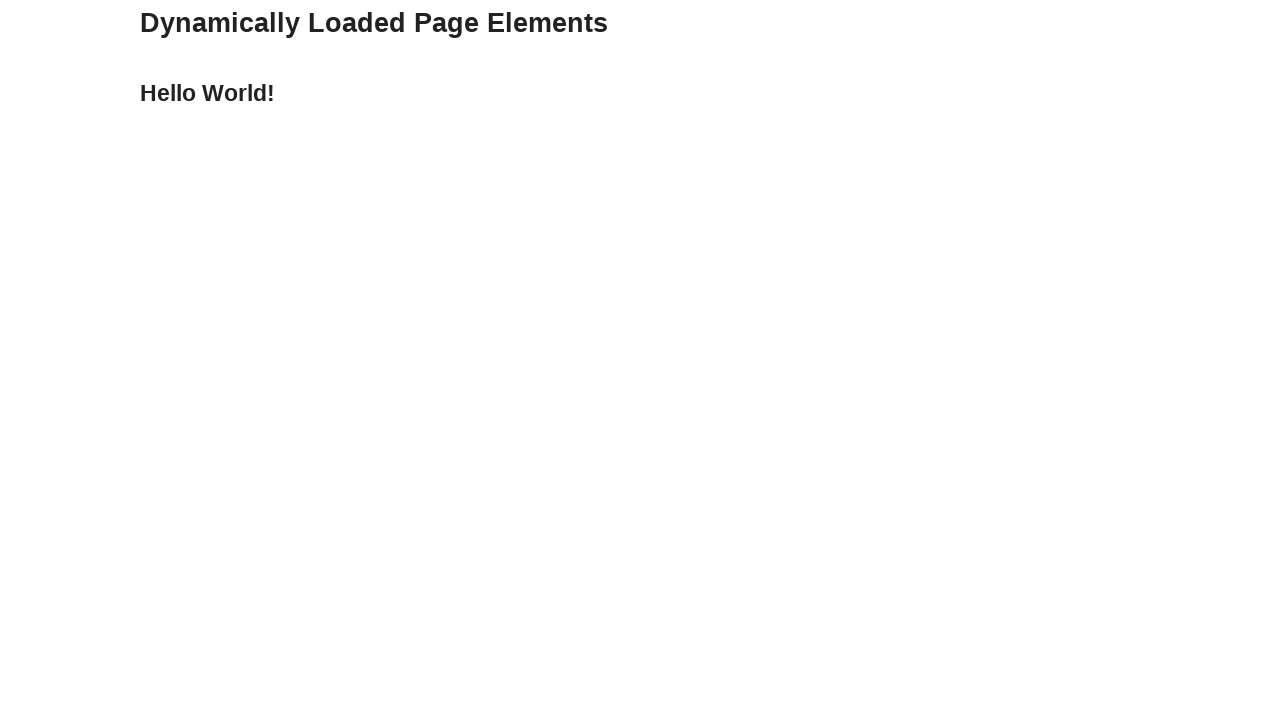

Verified that 'Hello World!' text is displayed
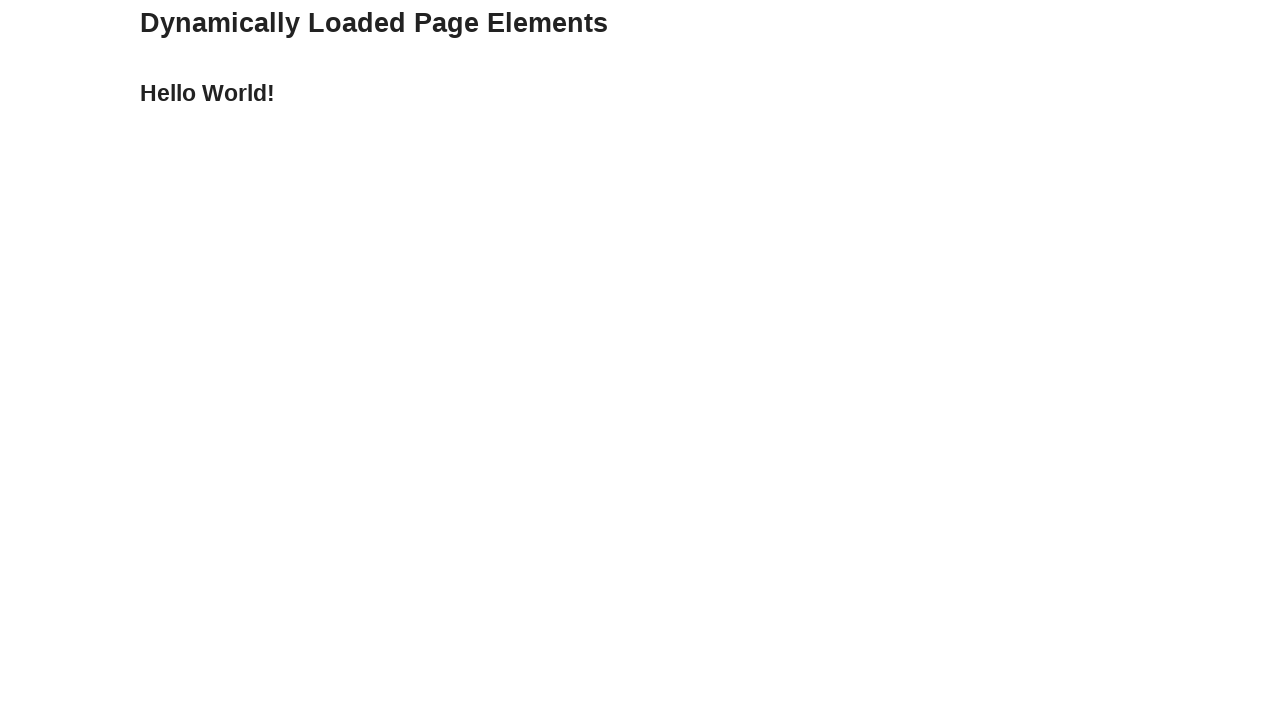

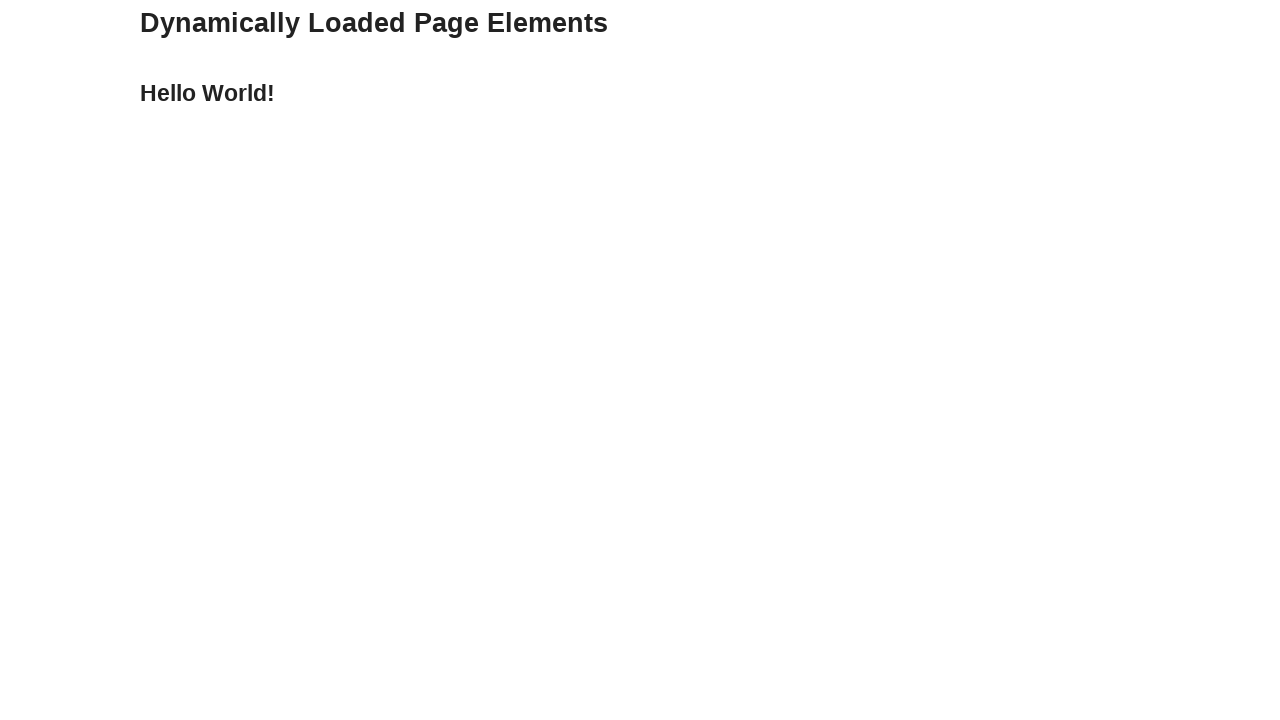